Verifies text content and attributes of elements on a login page, including "Remember me" checkbox label and "Forgot password" link

Starting URL: https://login1.nextbasecrm.com/

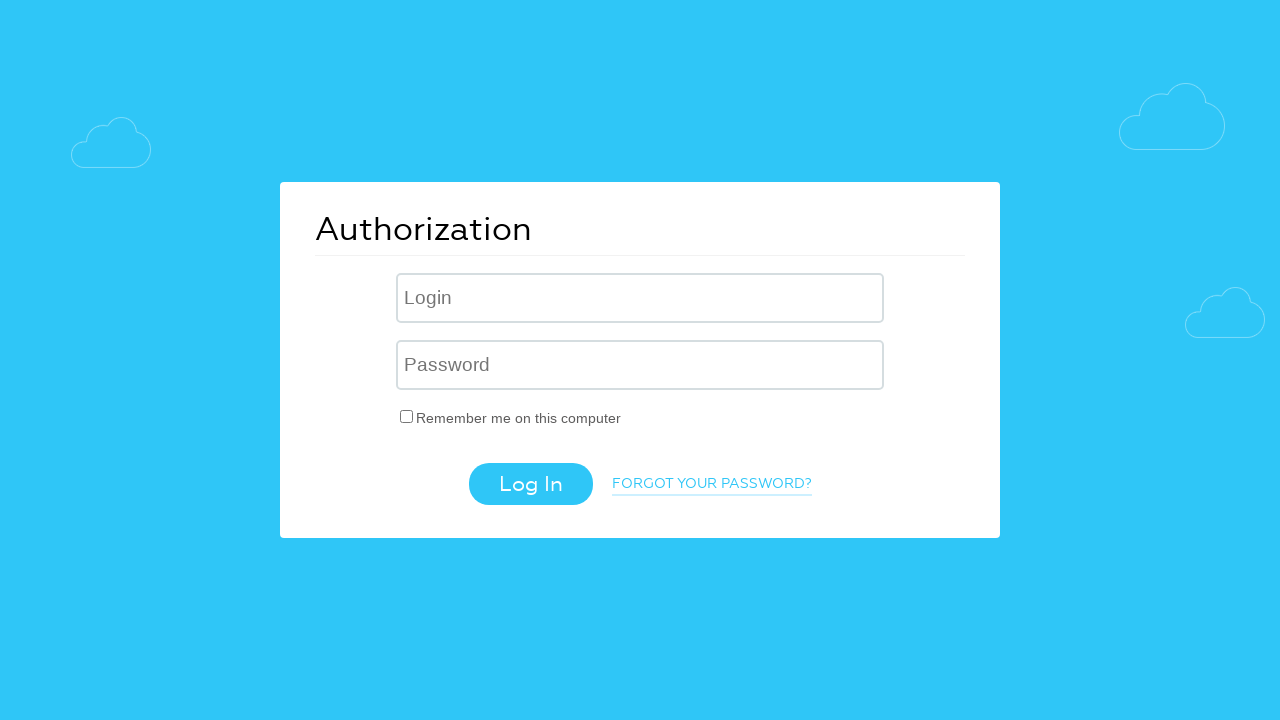

Retrieved text content from 'Remember me' checkbox label
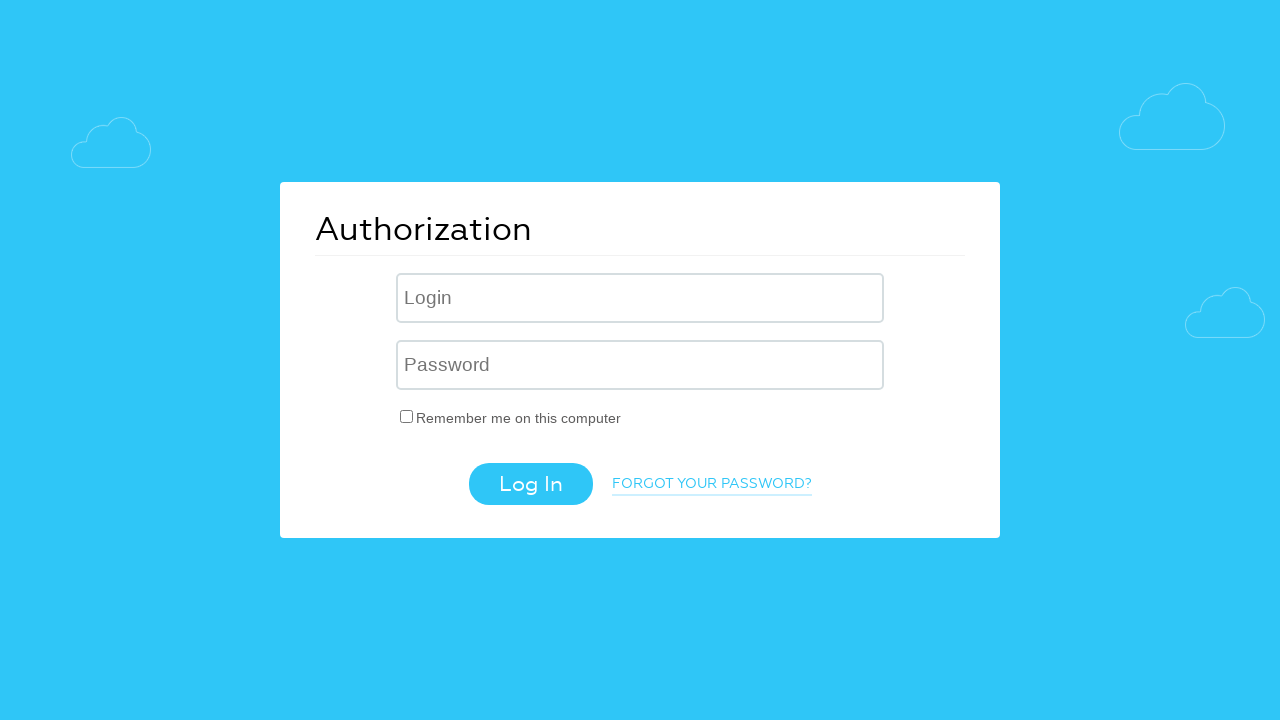

Verified 'Remember me' label text matches expected value 'Remember me on this computer'
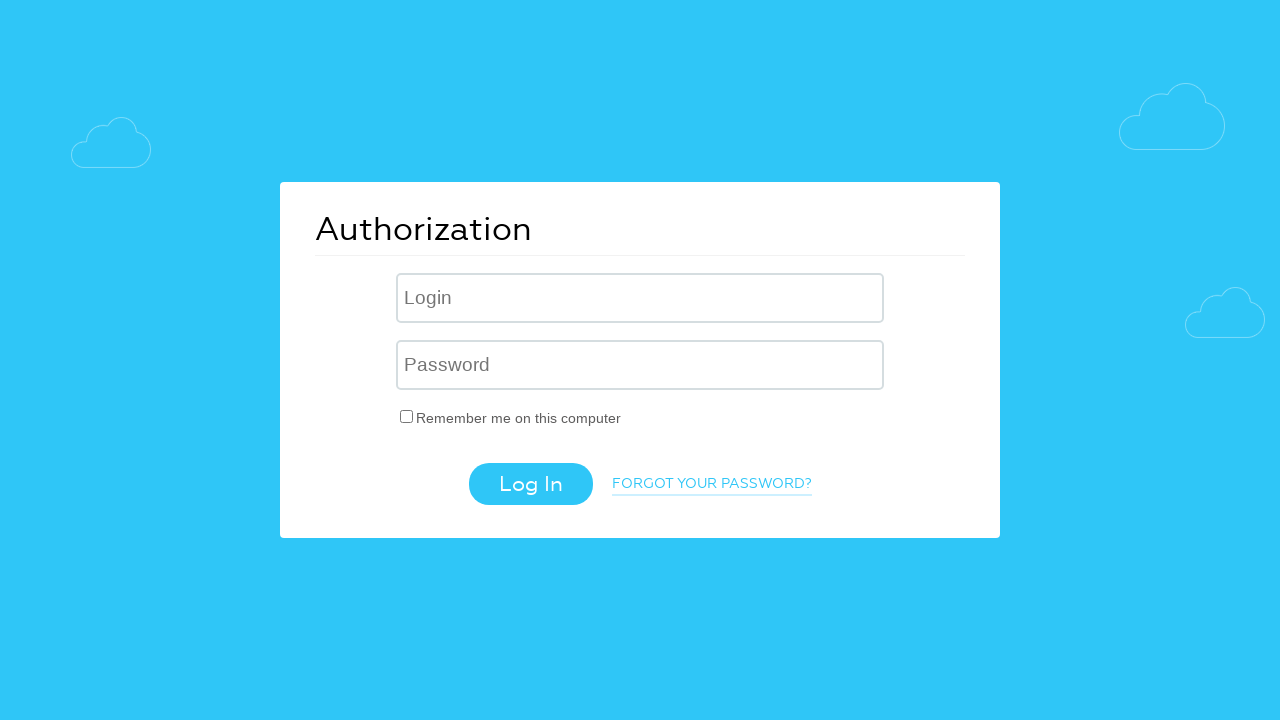

Retrieved text content from 'Forgot your password?' link
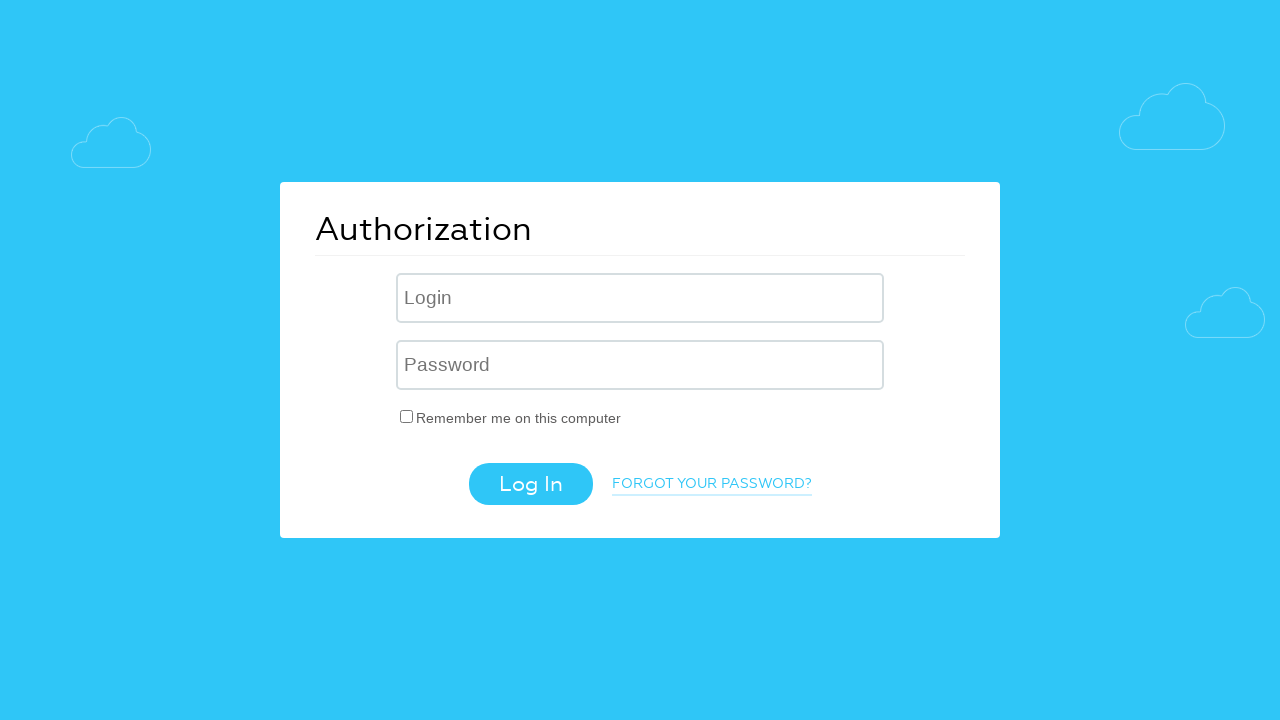

Verified 'Forgot your password?' link text matches expected value
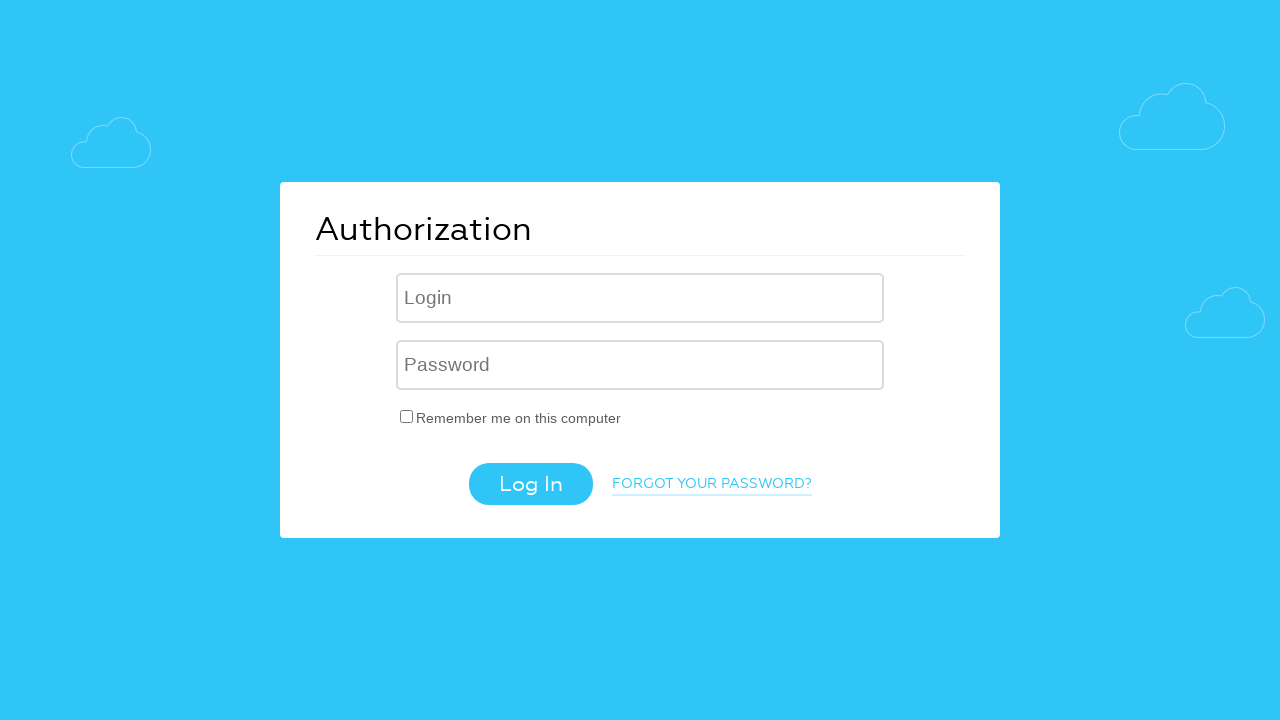

Retrieved href attribute from 'Forgot your password?' link
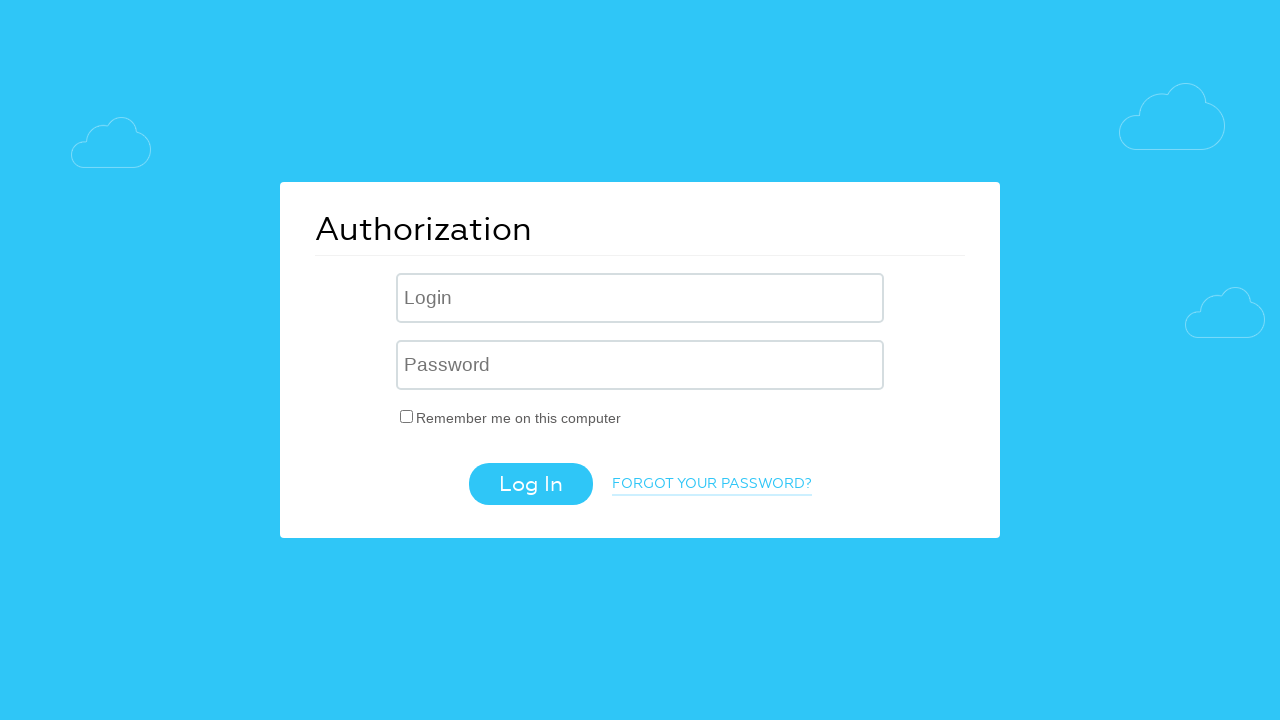

Verified href attribute contains 'forgot_password=yes'
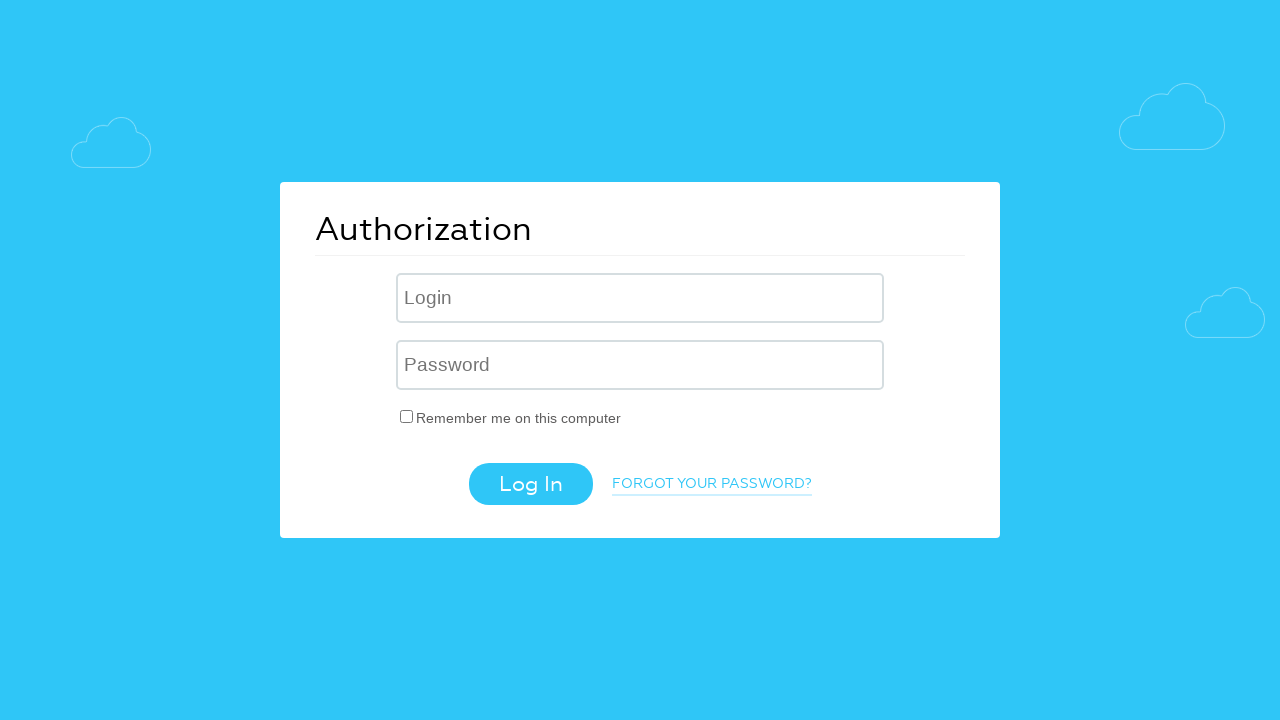

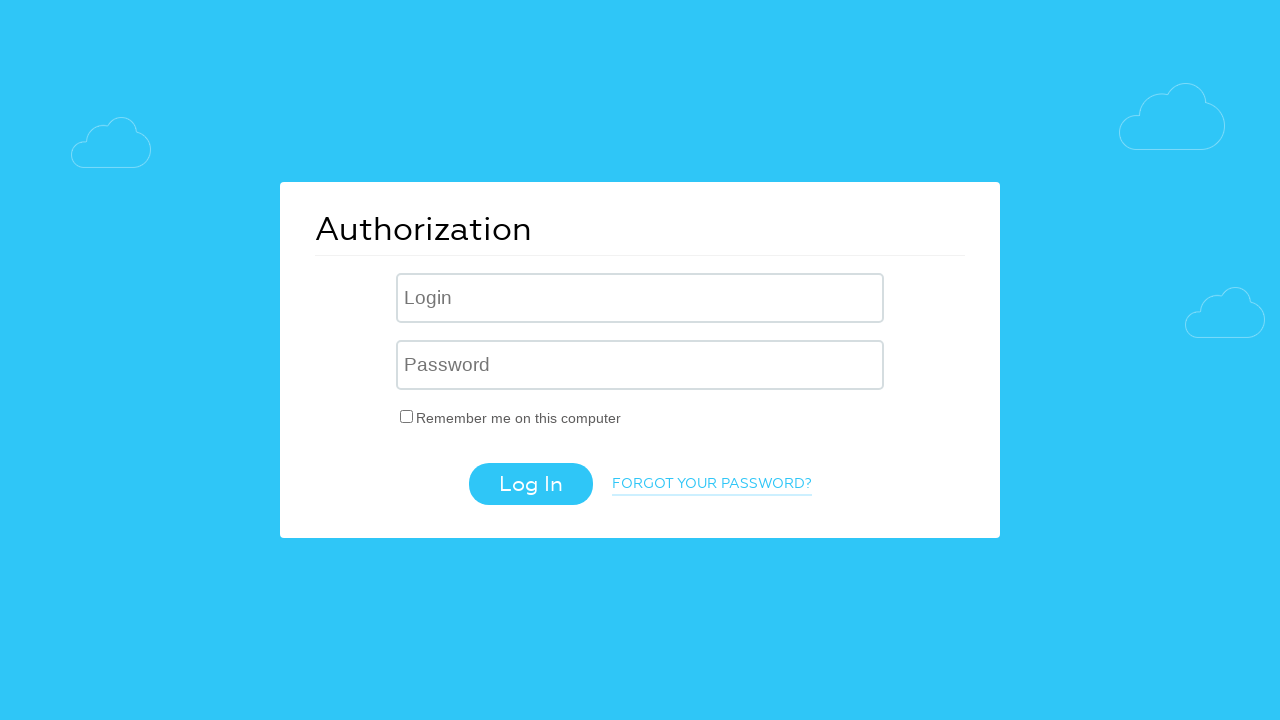